Navigates to Greenstech Selenium course page and scrolls to a specific heading section

Starting URL: http://greenstech.in/selenium-course-content.html

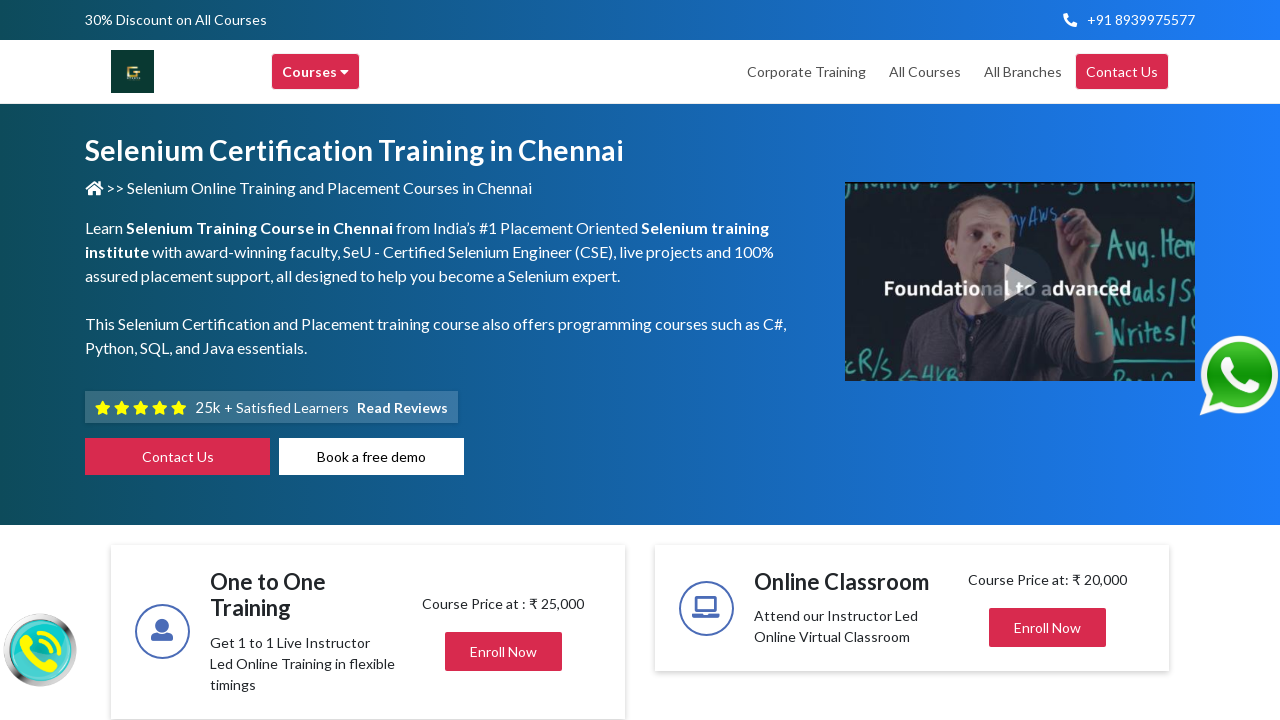

Navigated to Greenstech Selenium course content page
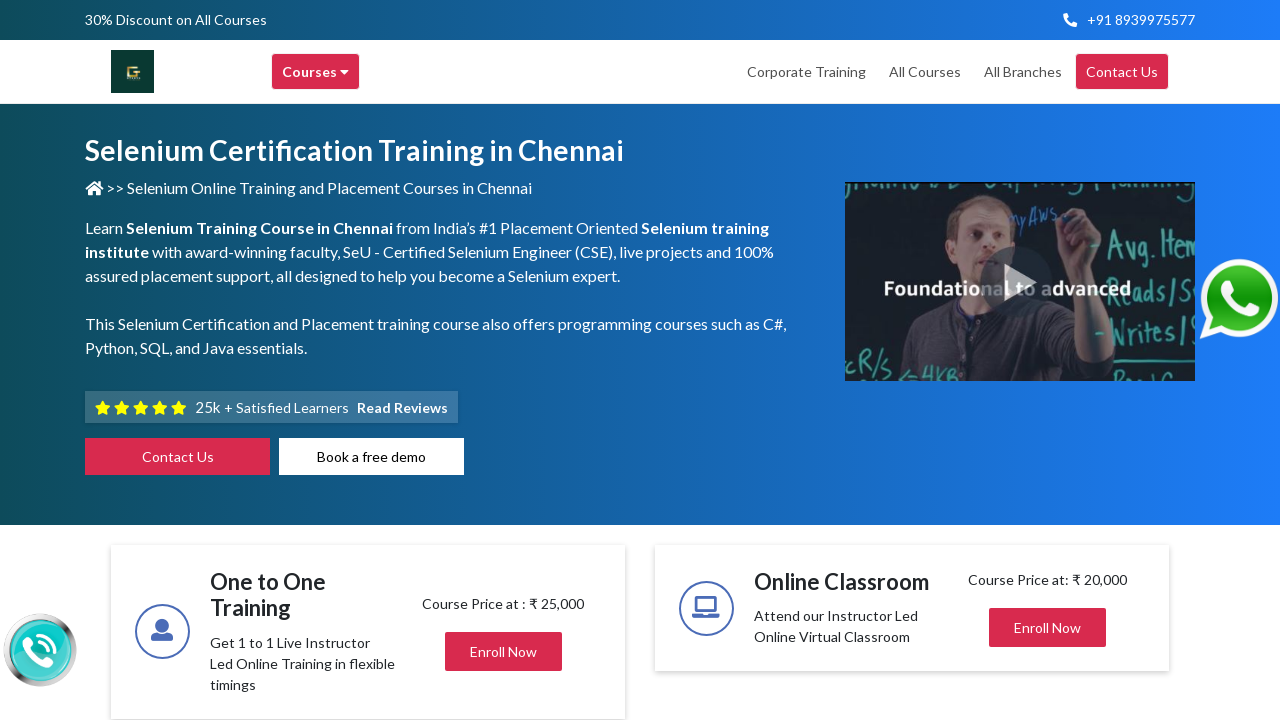

Located the specific heading element with ID 'heading304'
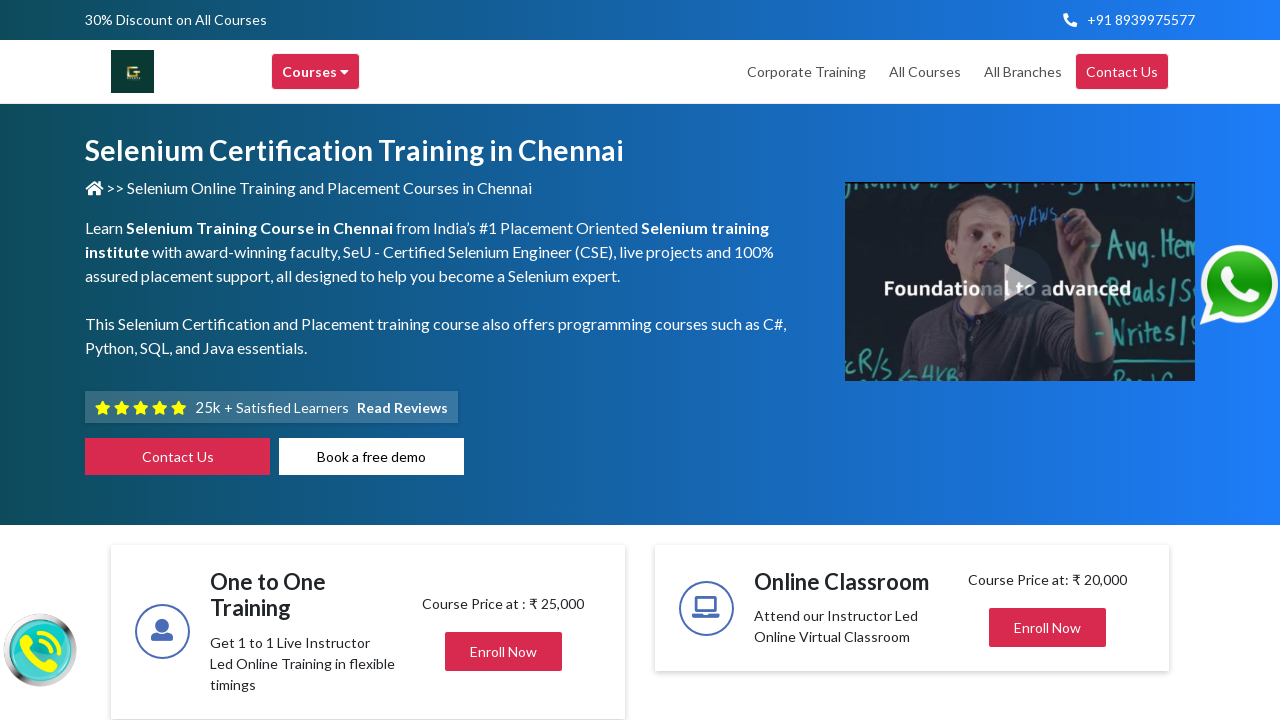

Scrolled to the heading304 section
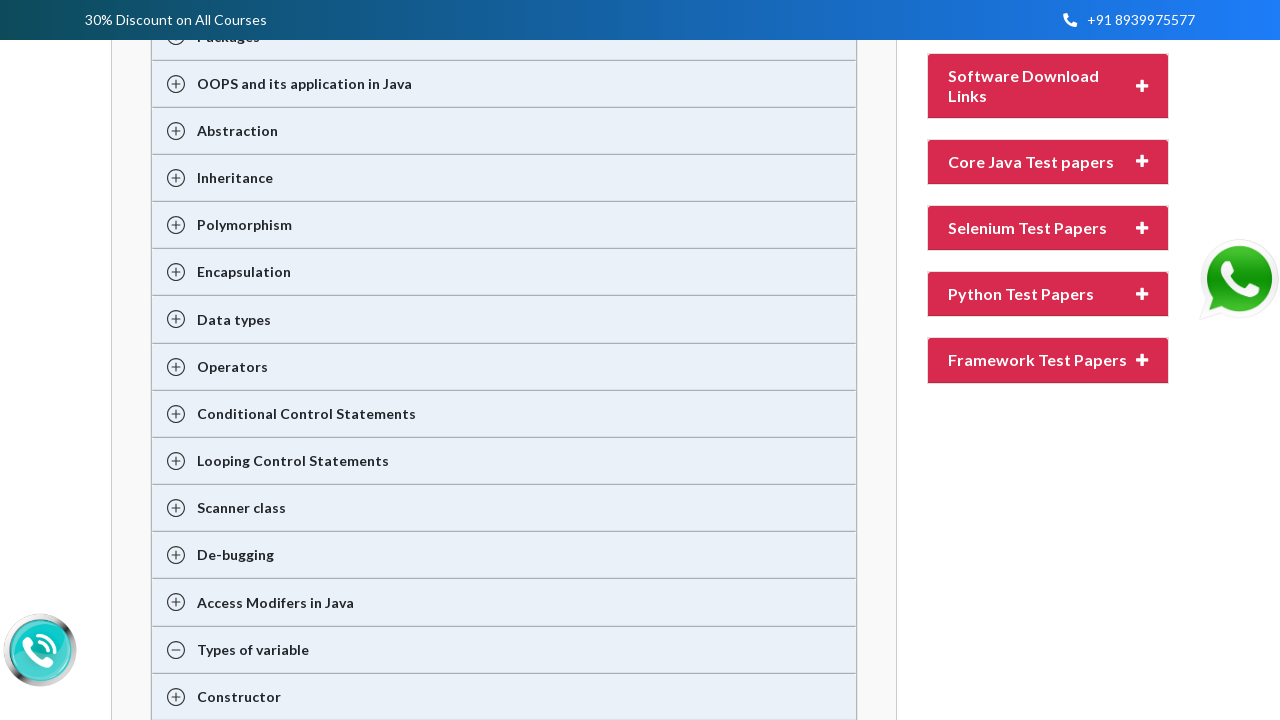

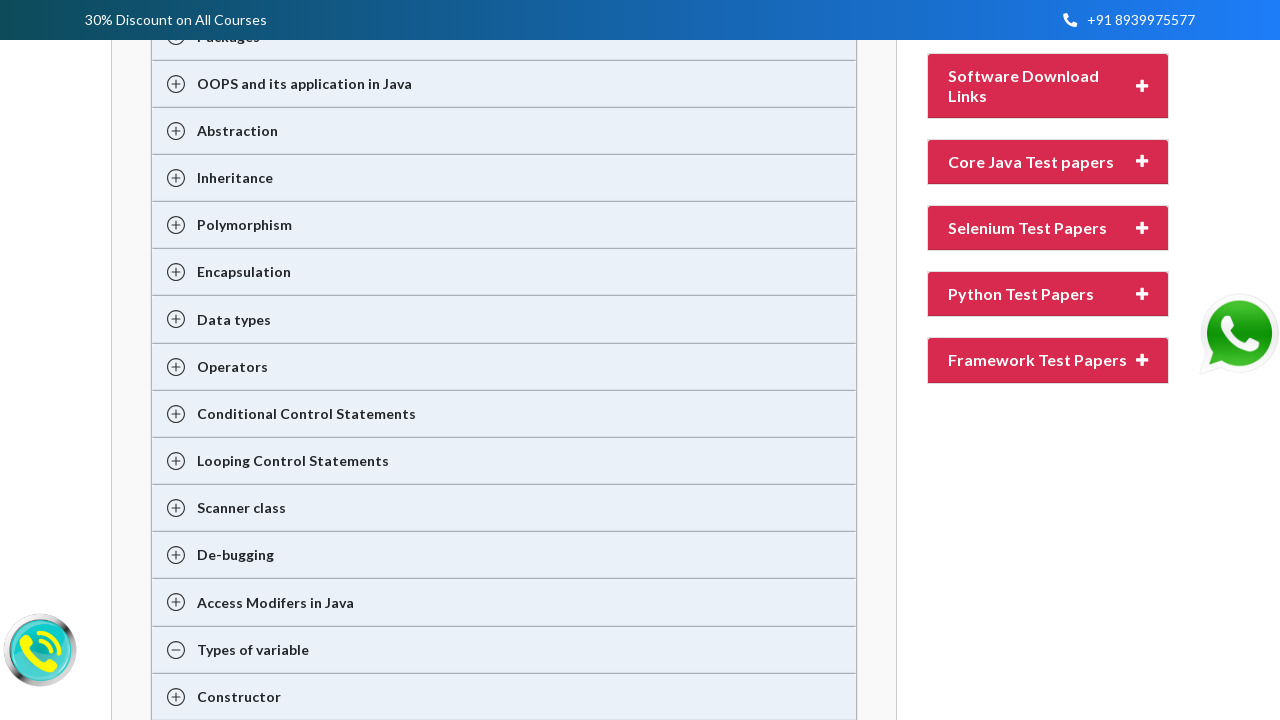